Tests finding an element by class name and verifying form labels are present

Starting URL: https://demoqa.com/automation-practice-form

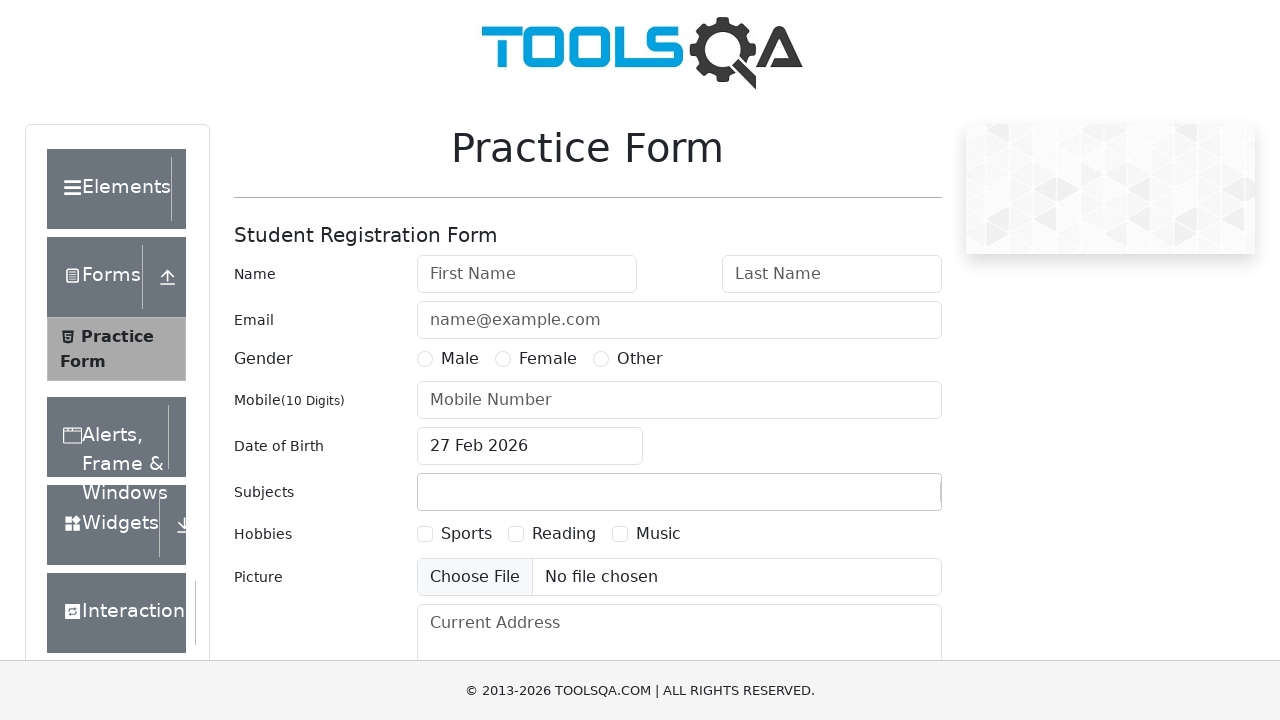

Waited for form label element with class 'form-label' to be present
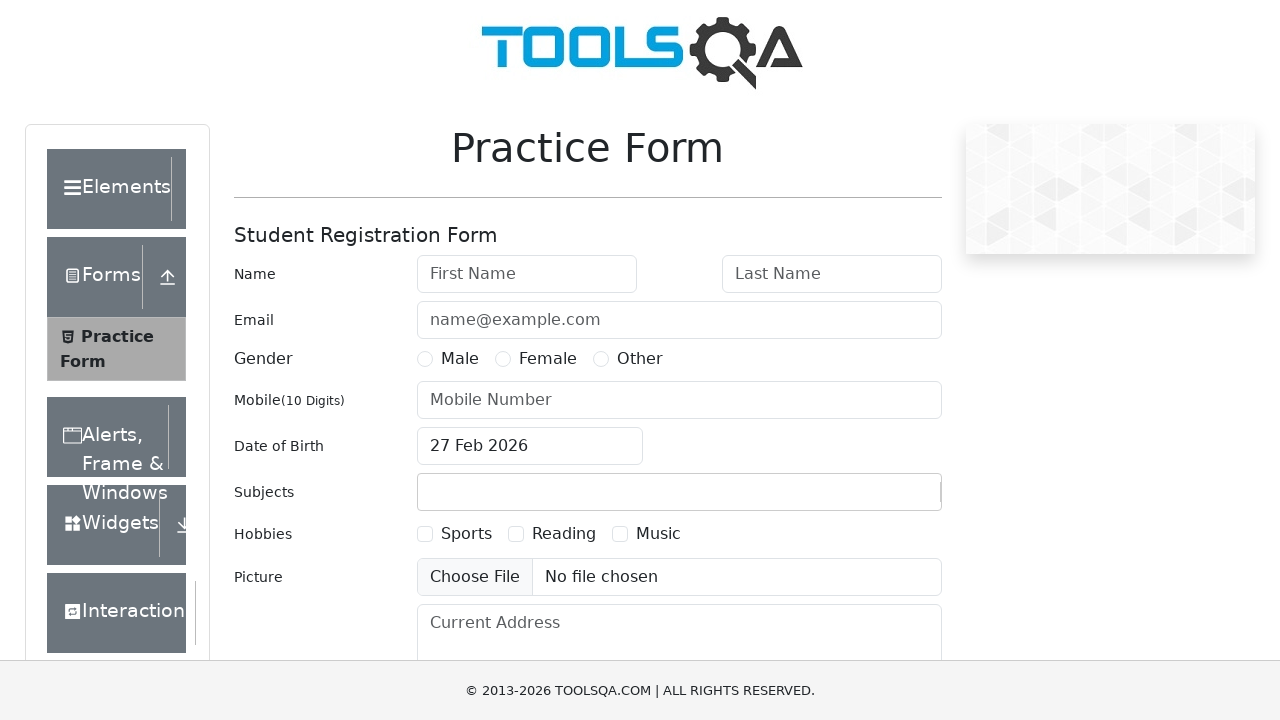

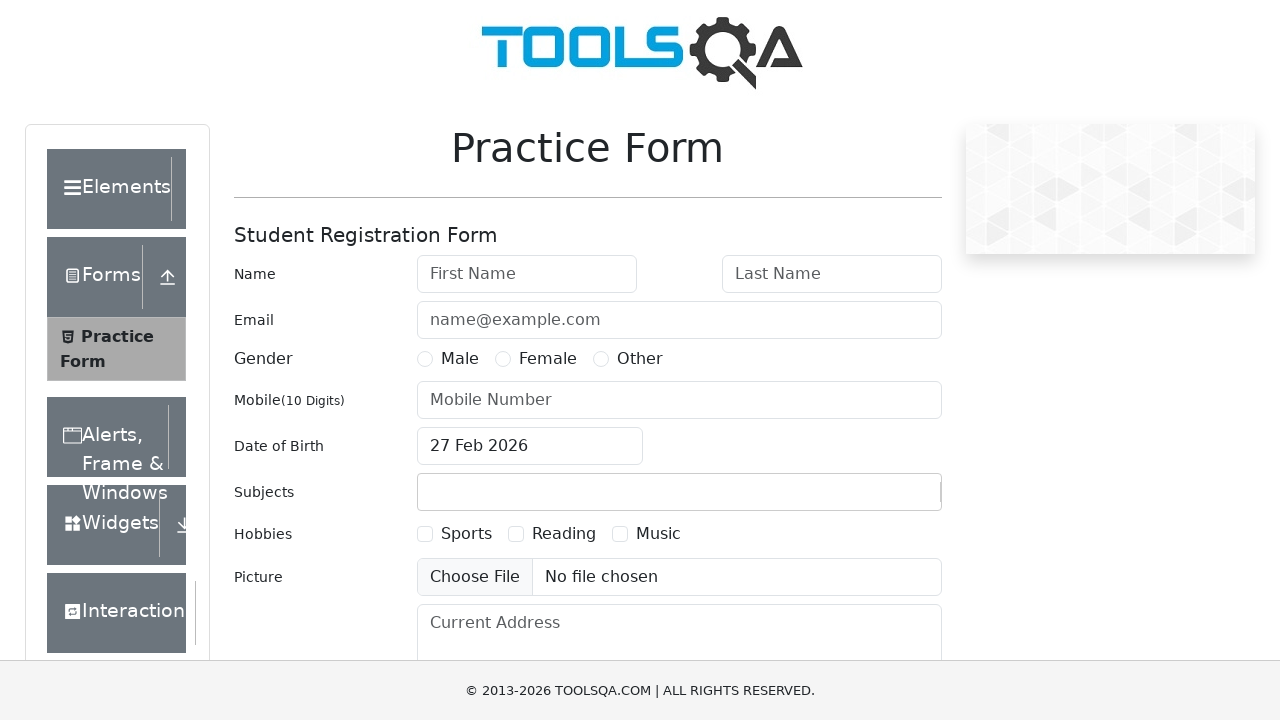